Tests file download functionality by navigating to a file download page and clicking the download button

Starting URL: http://demo.automationtesting.in/FileDownload.html

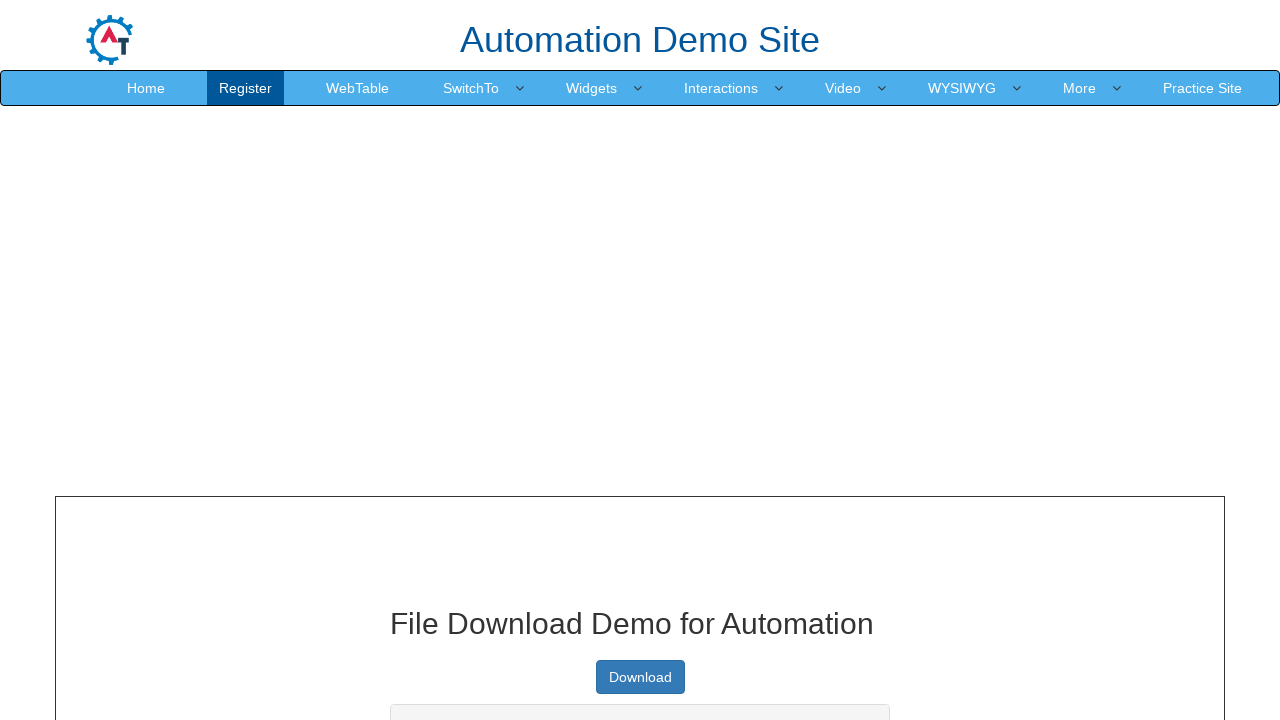

Navigated to file download page
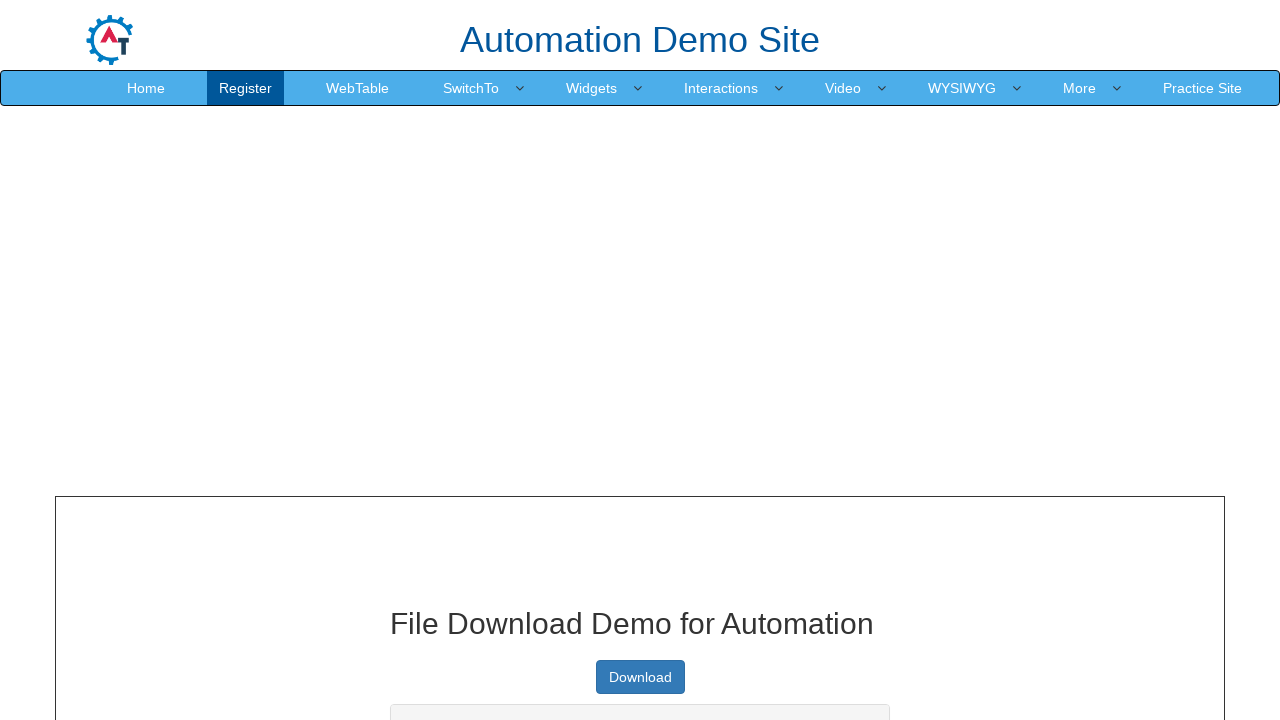

Clicked the download button at (640, 677) on a.btn.btn-primary
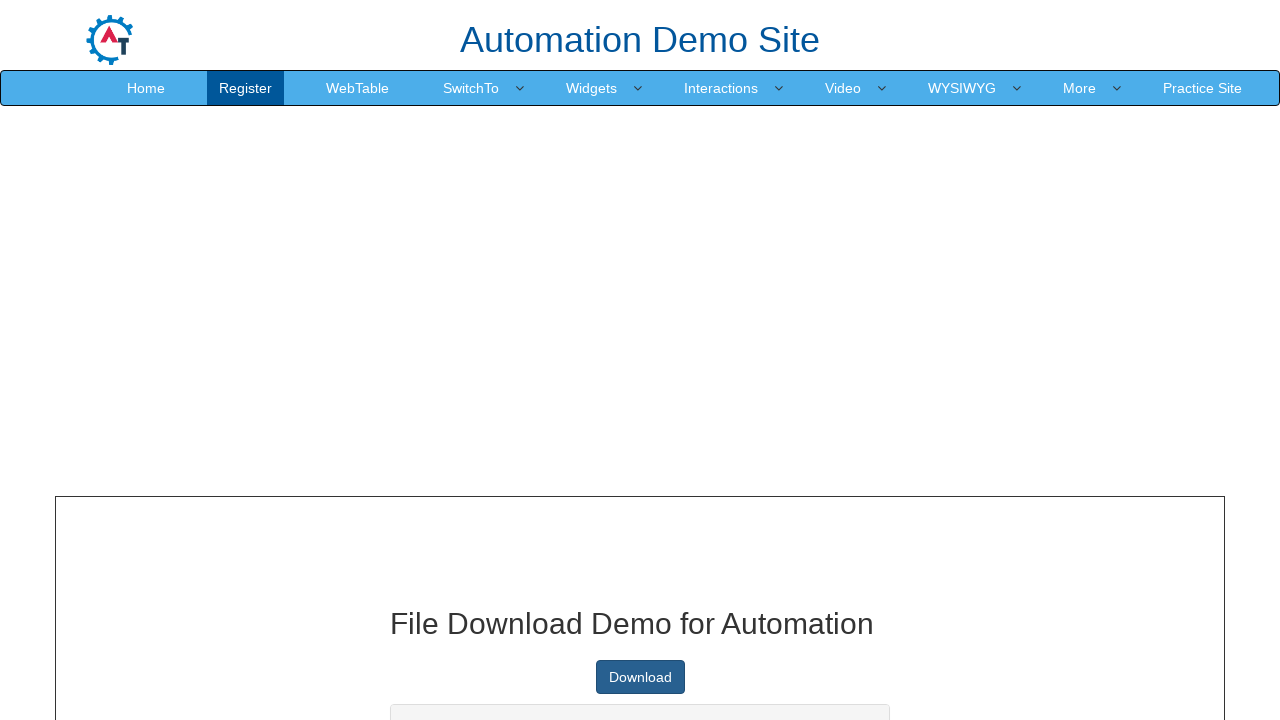

Page stabilized after download button click
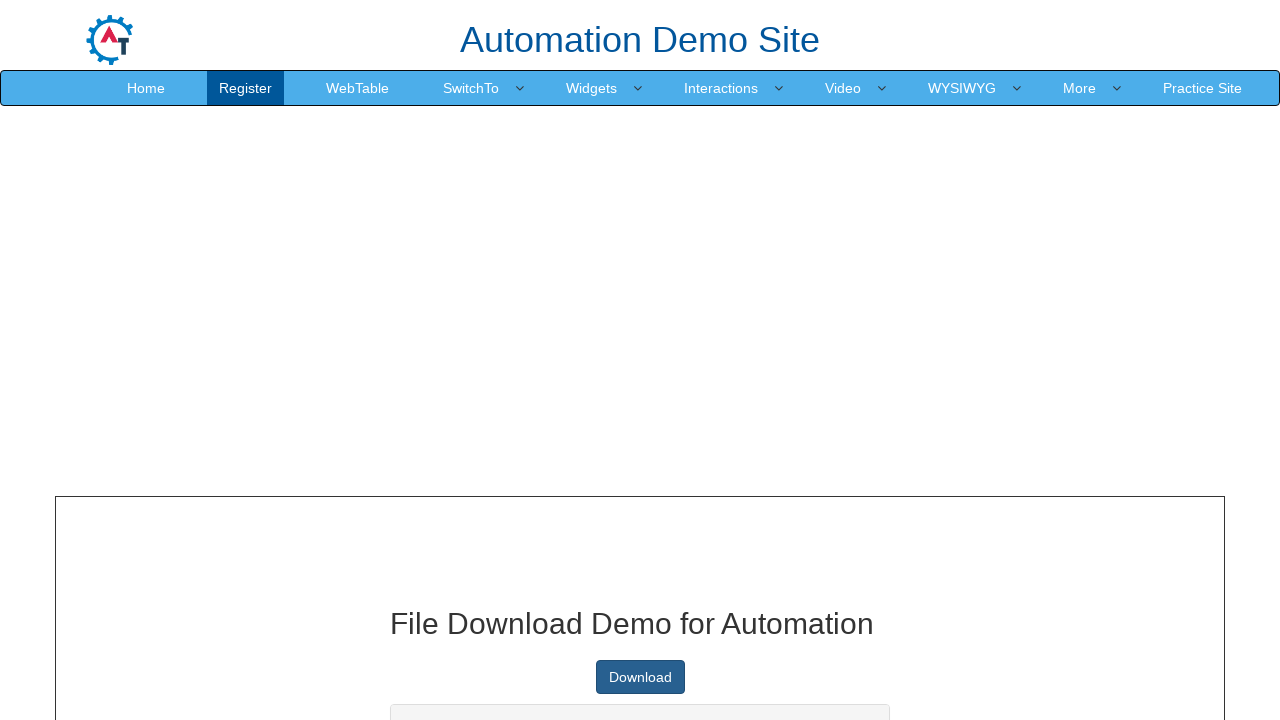

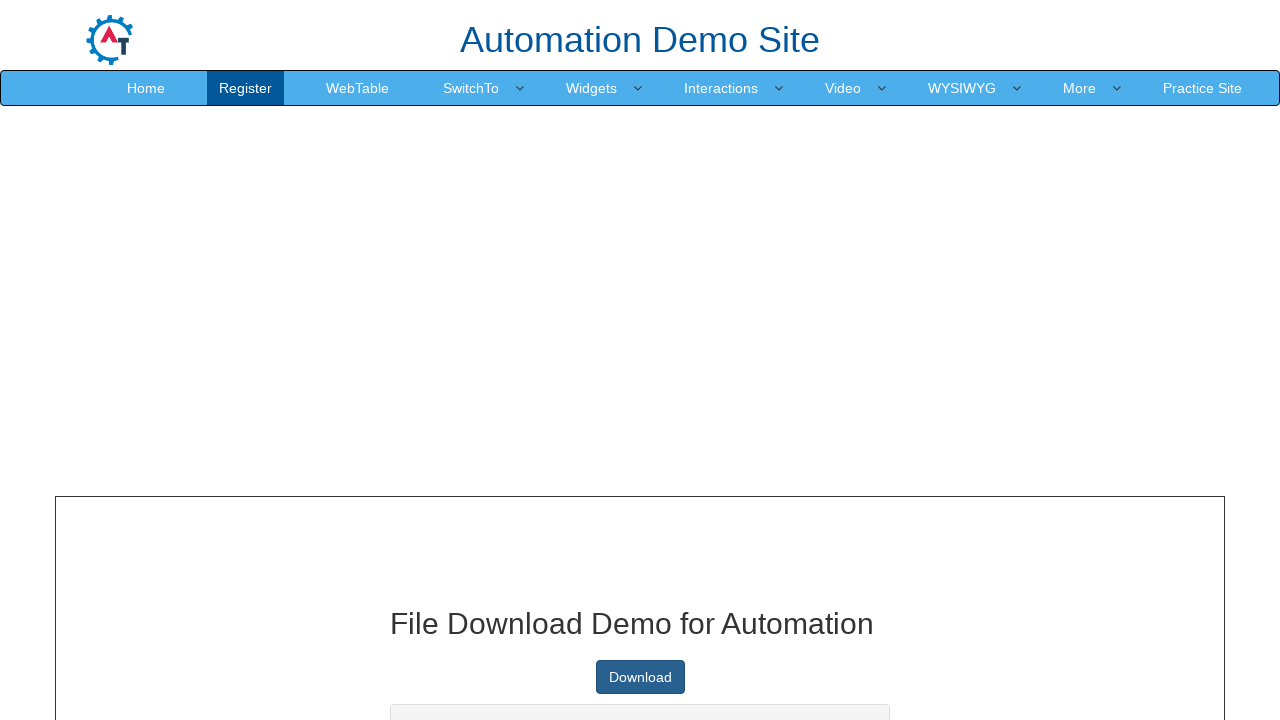